Tests modal dialog functionality by opening small and large modals, verifying they are displayed with correct titles, and closing them

Starting URL: https://demoqa.com/modal-dialogs

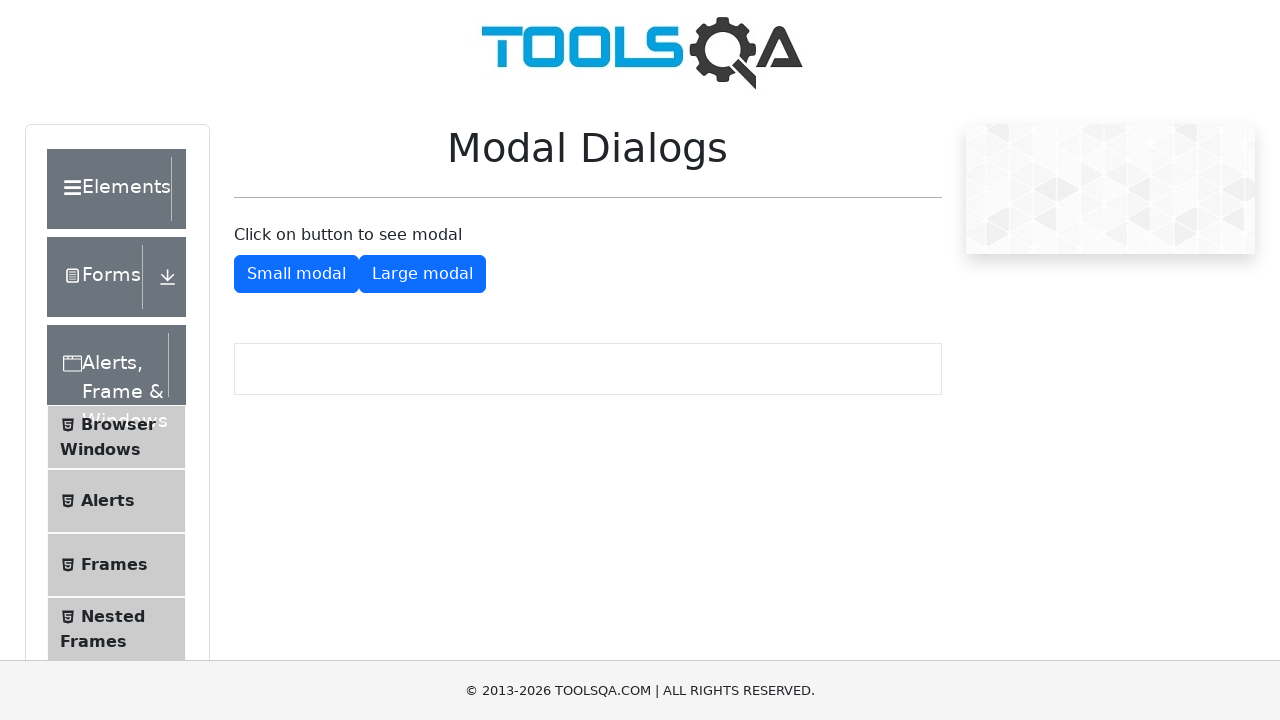

Clicked button to show small modal at (296, 274) on #showSmallModal
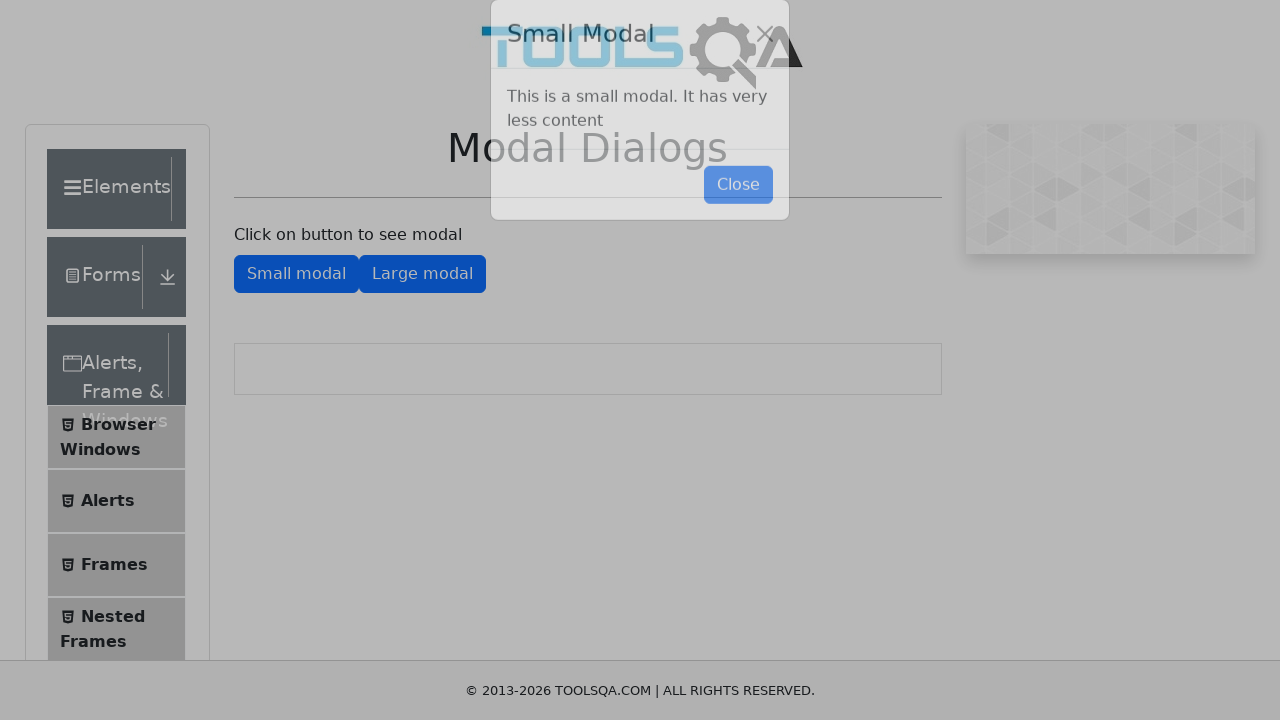

Small modal displayed with title visible
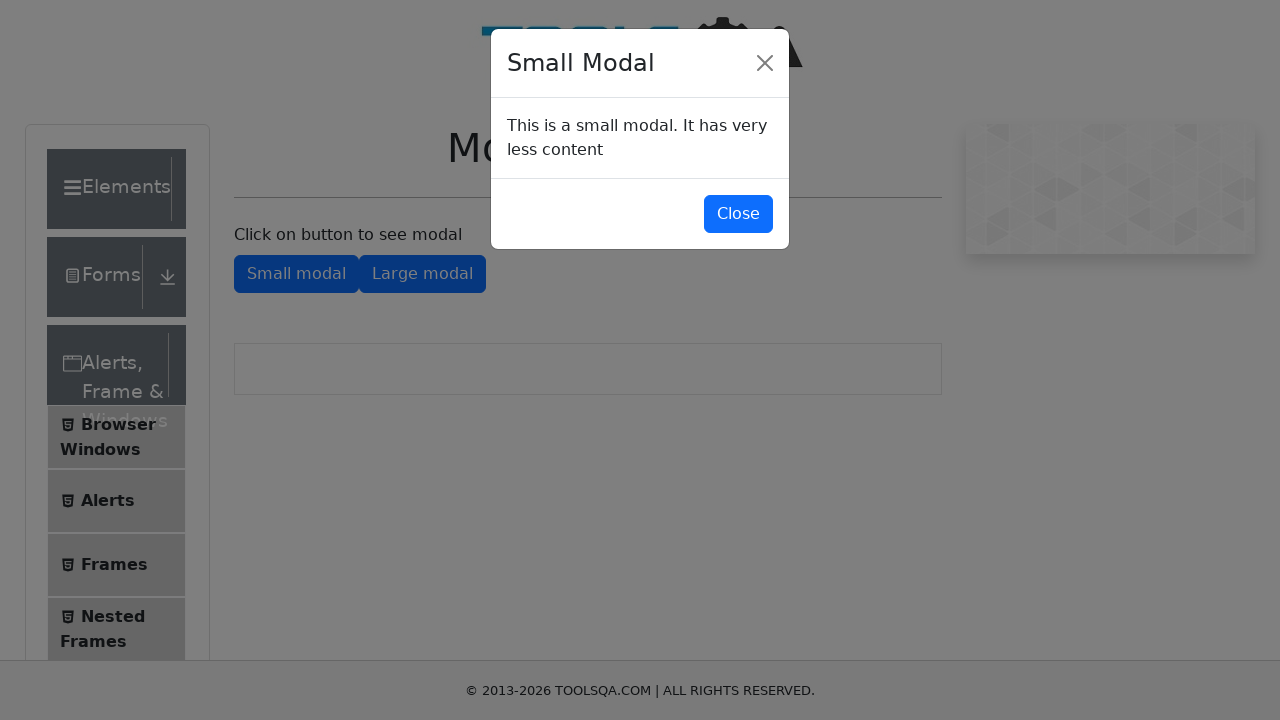

Clicked button to close small modal at (738, 214) on #closeSmallModal
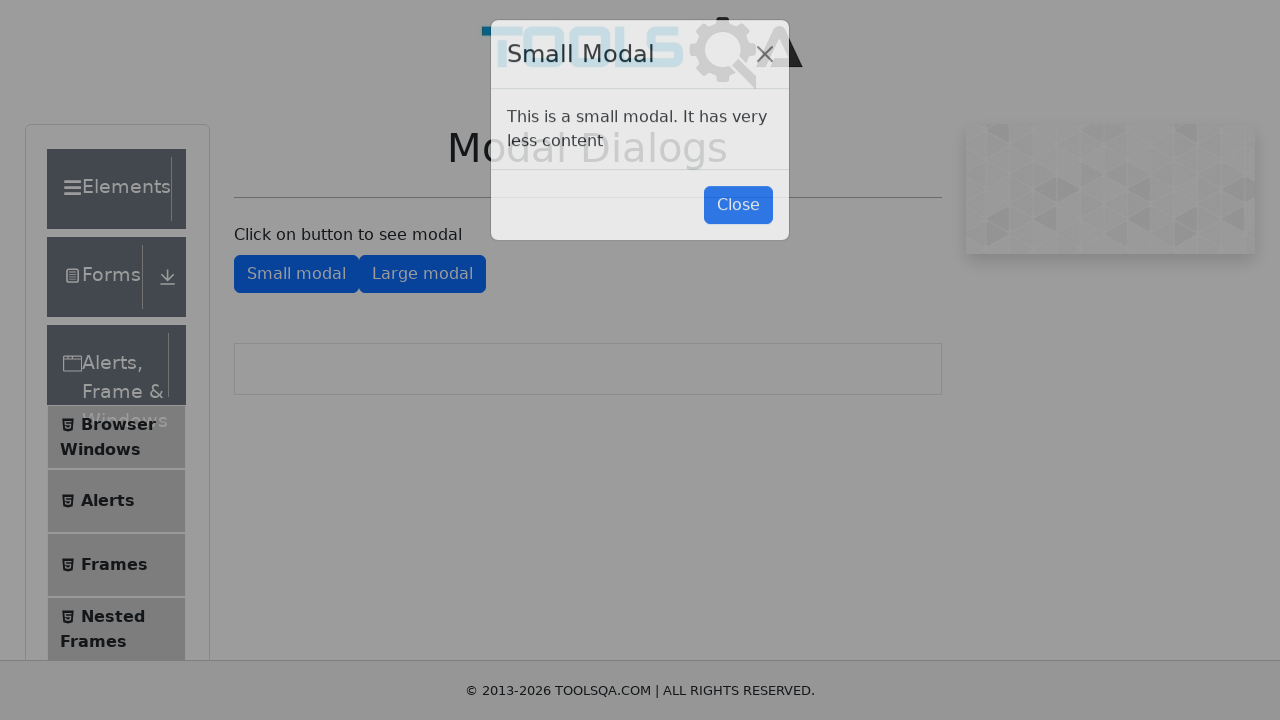

Clicked button to show large modal at (422, 274) on #showLargeModal
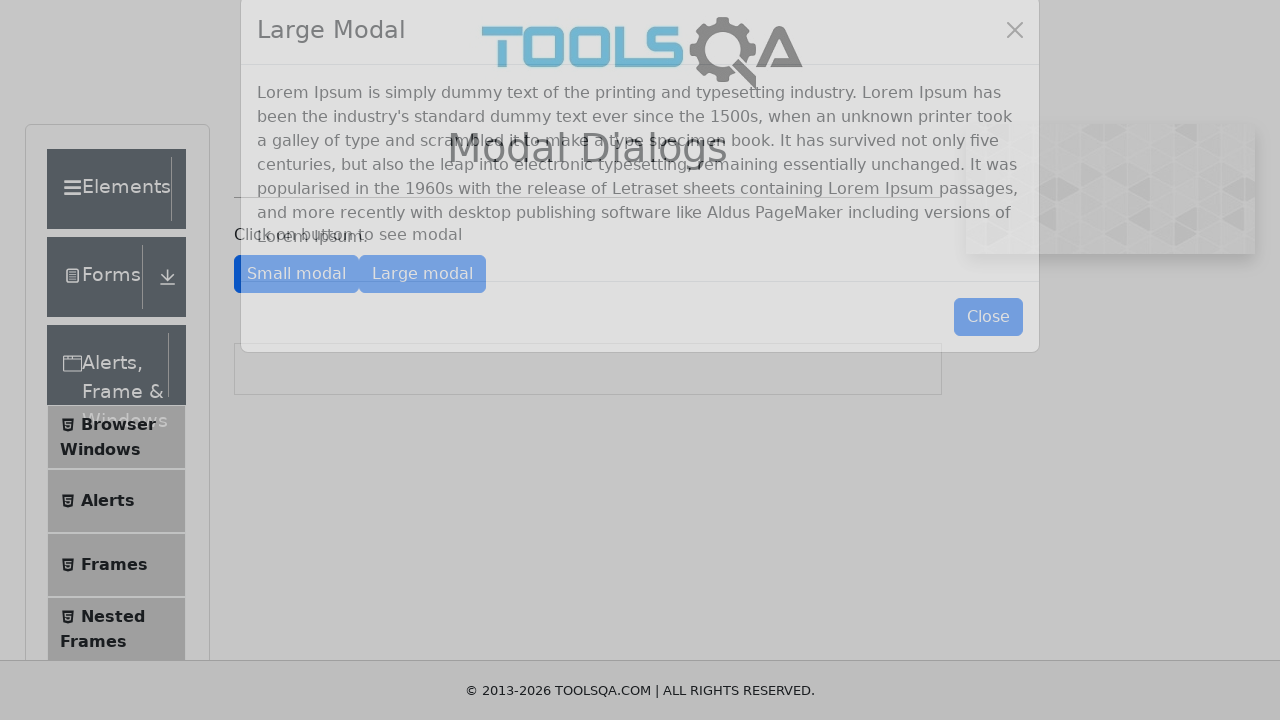

Large modal displayed with title visible
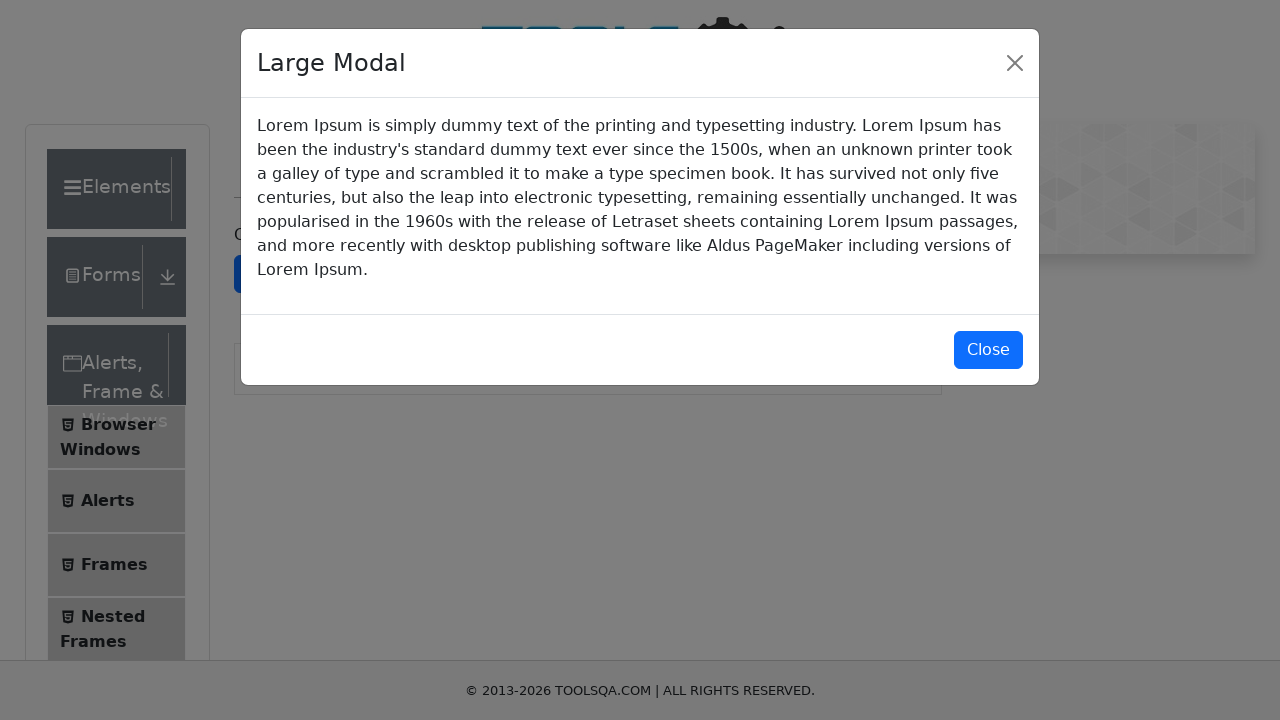

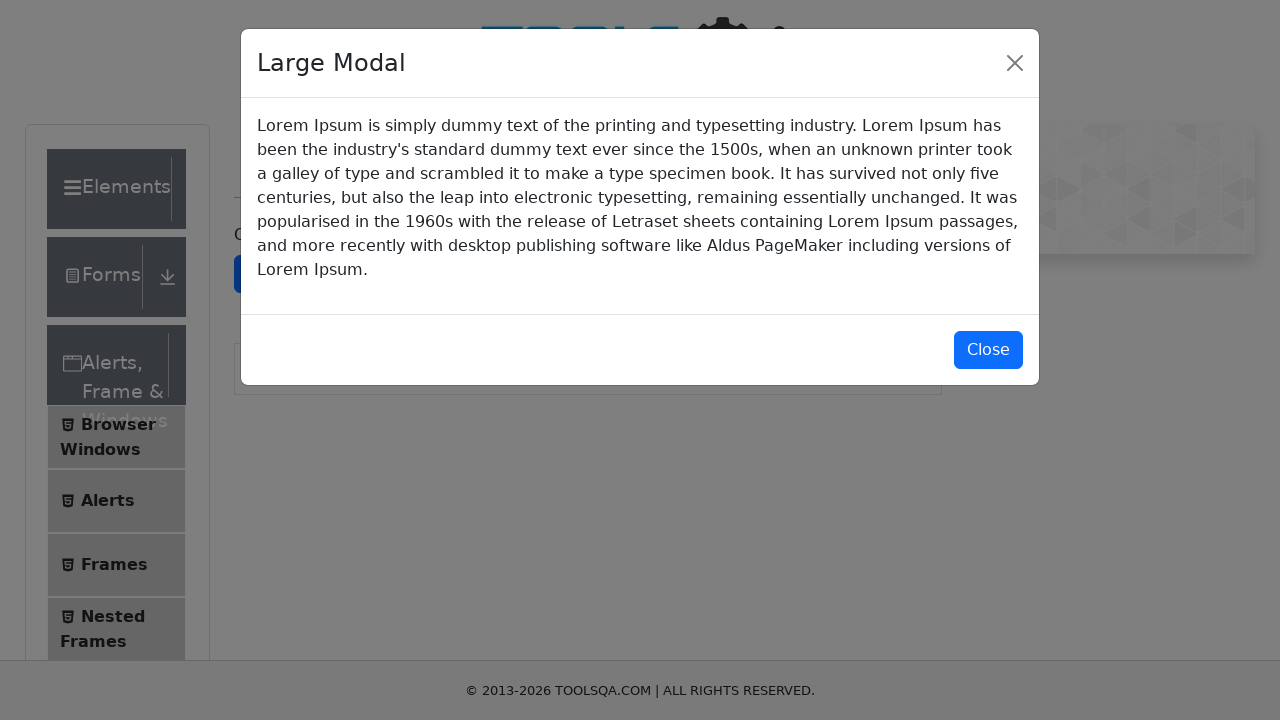